Tests that login fails with password required error message when only username is provided

Starting URL: https://www.saucedemo.com/

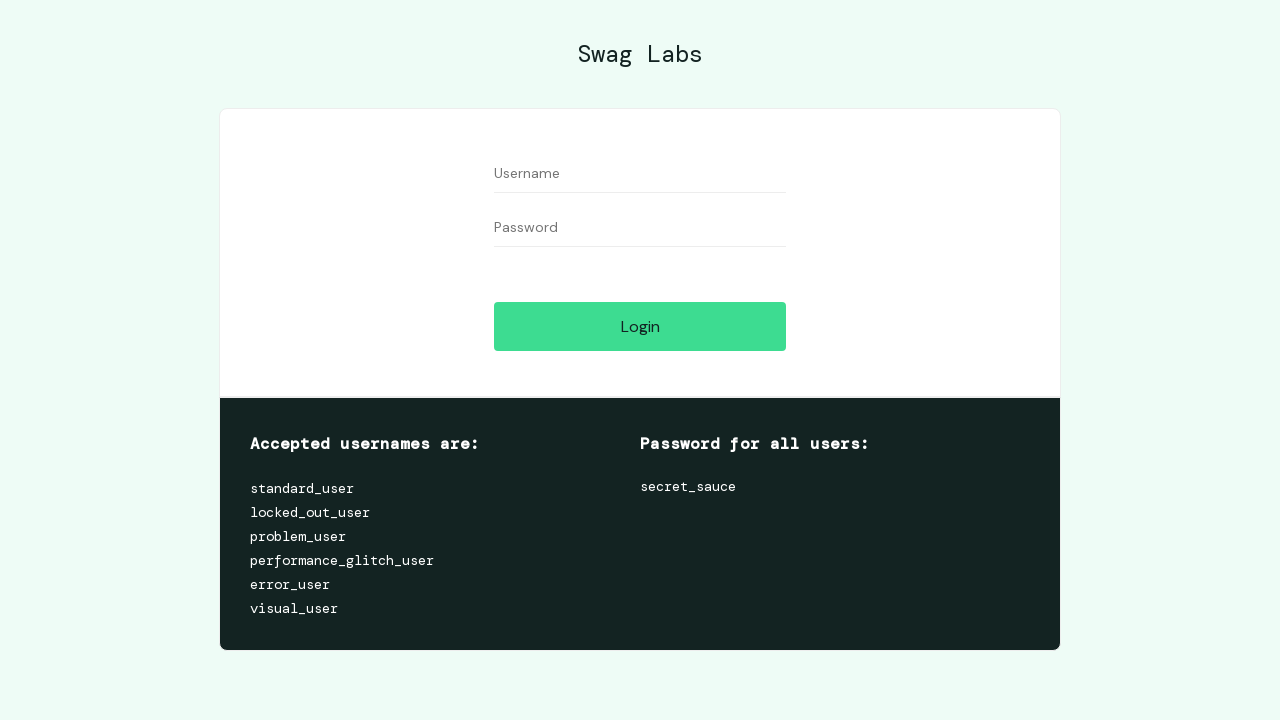

Verified username input is initially empty
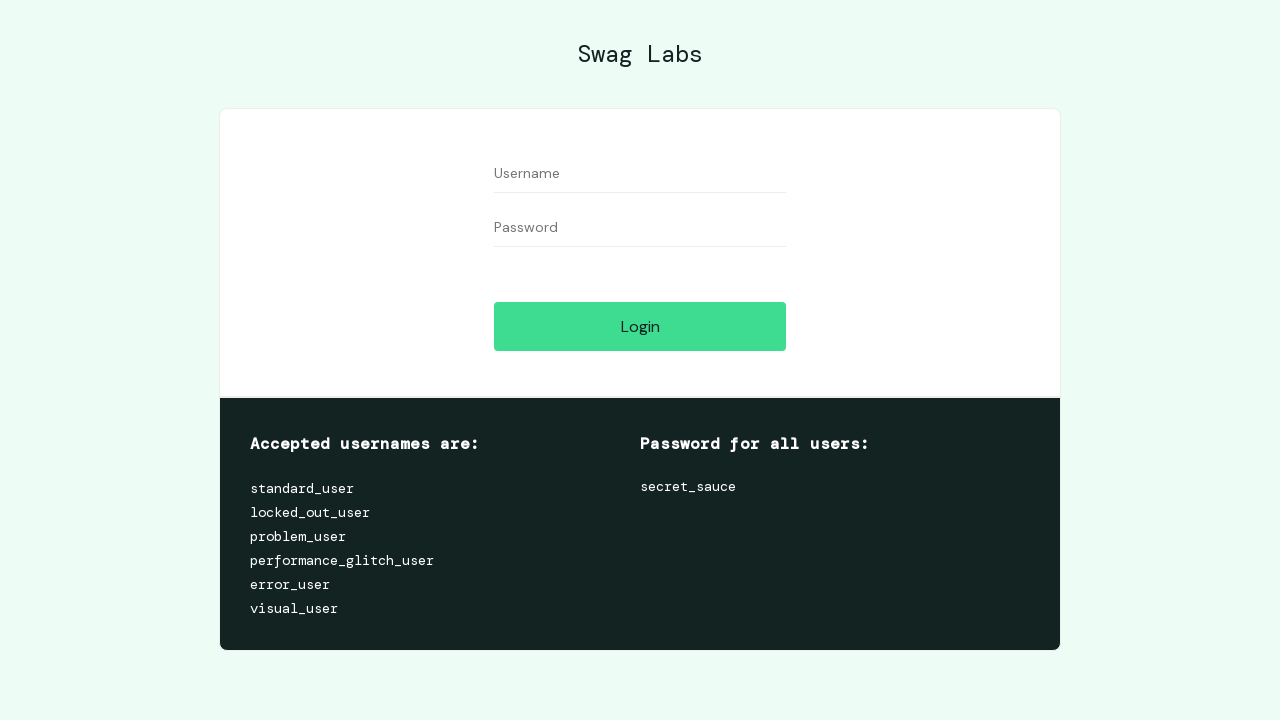

Filled username field with 'User' on #user-name
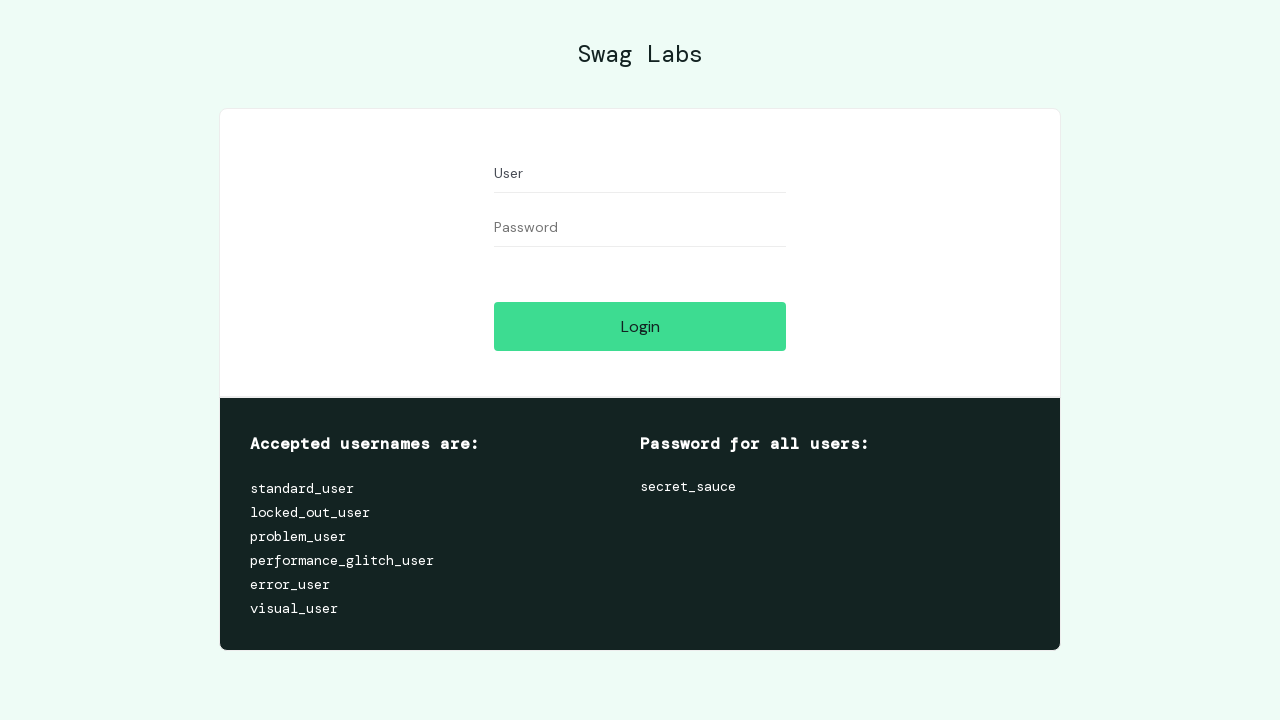

Verified username 'User' was entered correctly
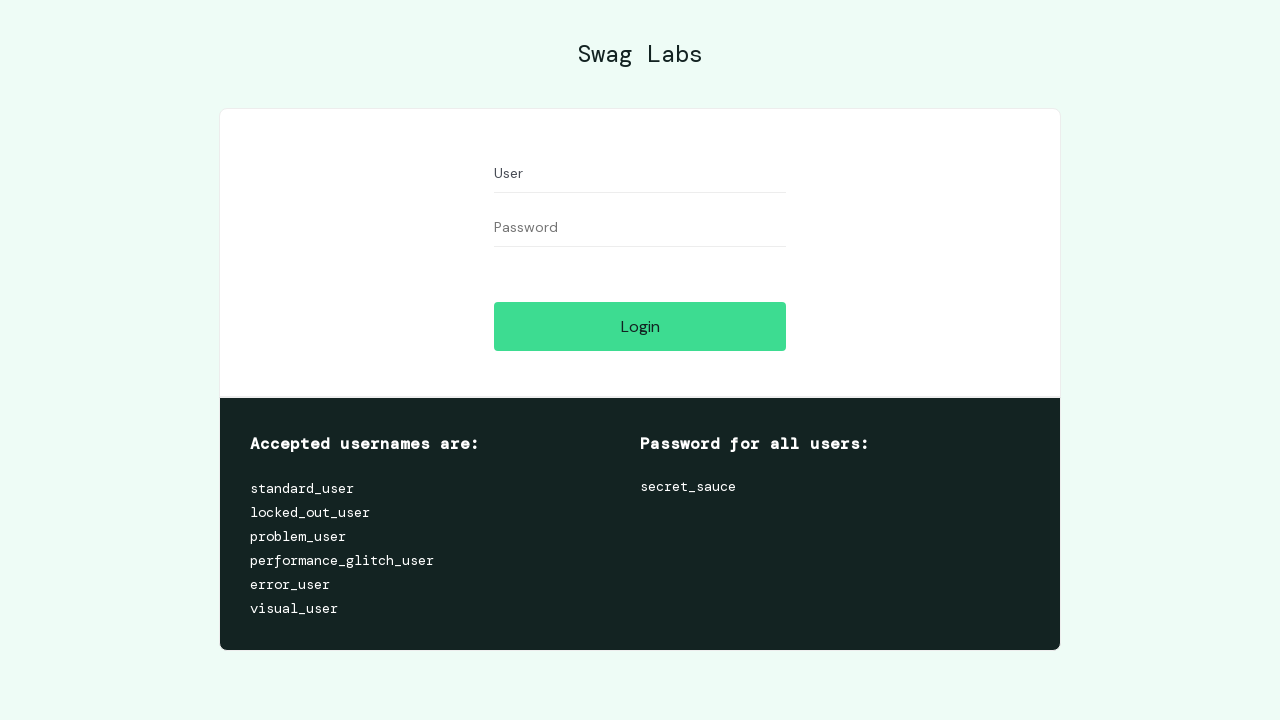

Clicked login button without entering password at (640, 326) on [data-test='login-button']
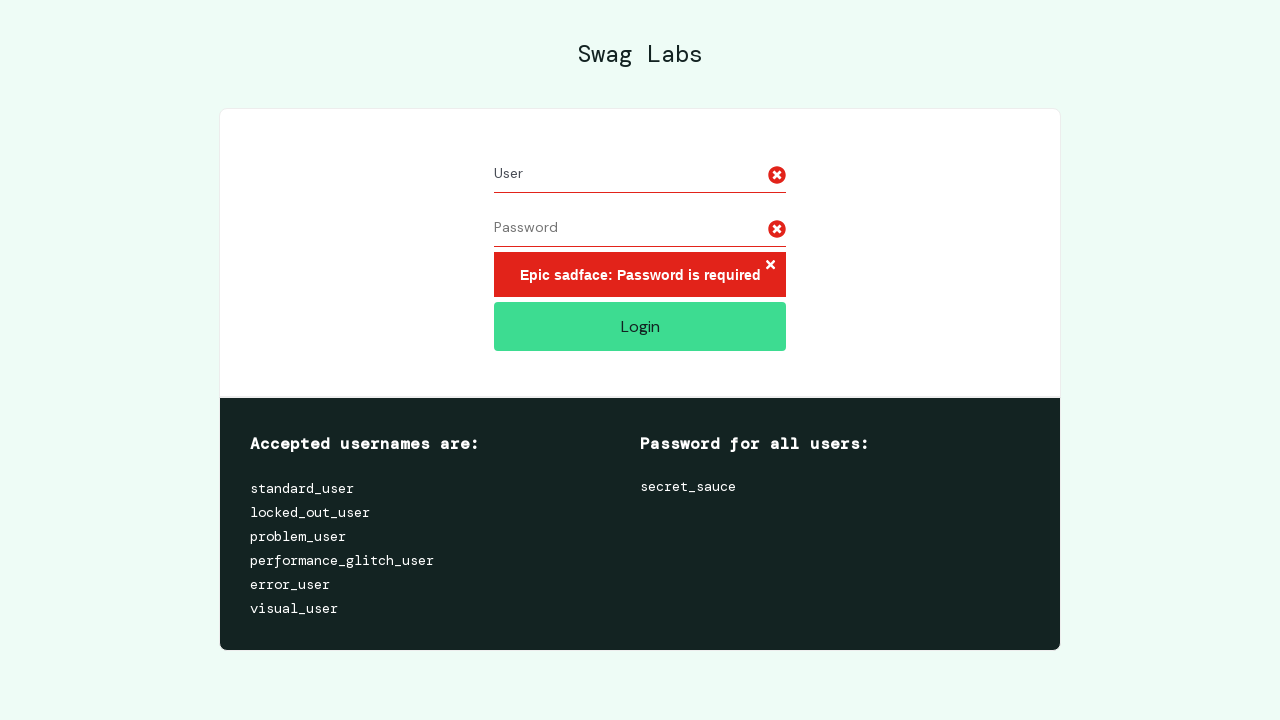

Error message button appeared on page
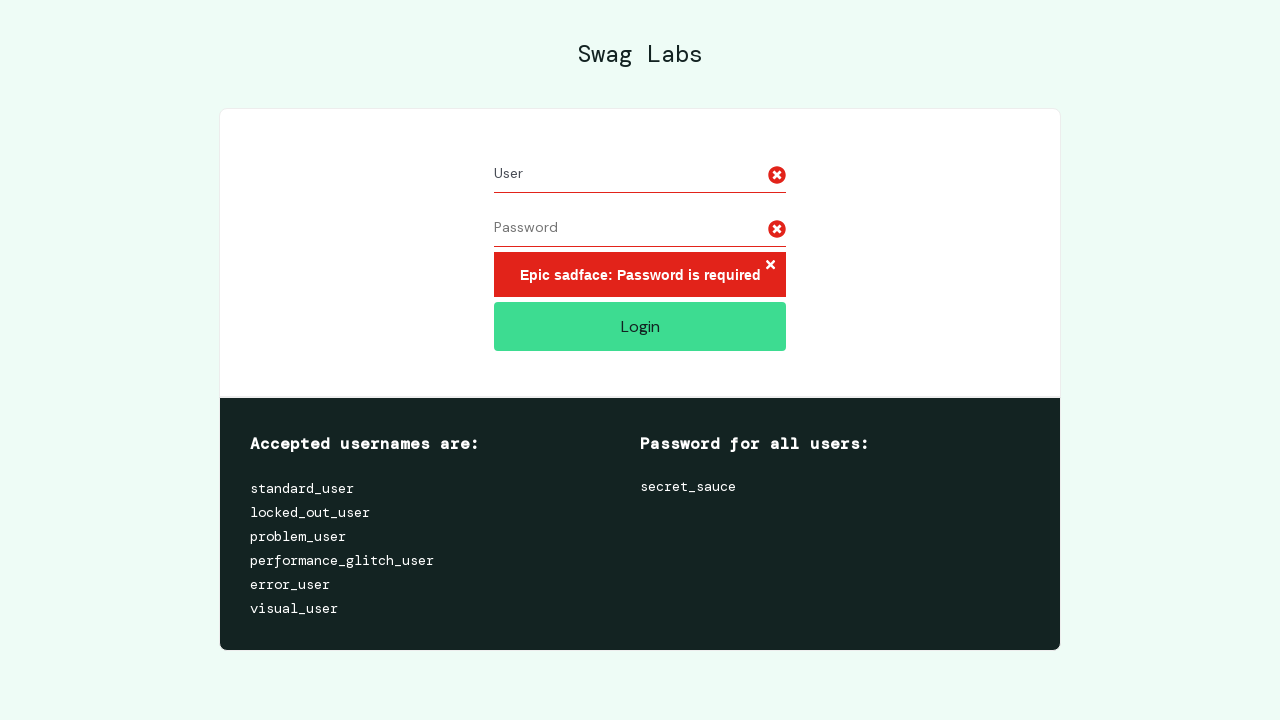

Verified error message 'Epic sadface: Password is required' appeared
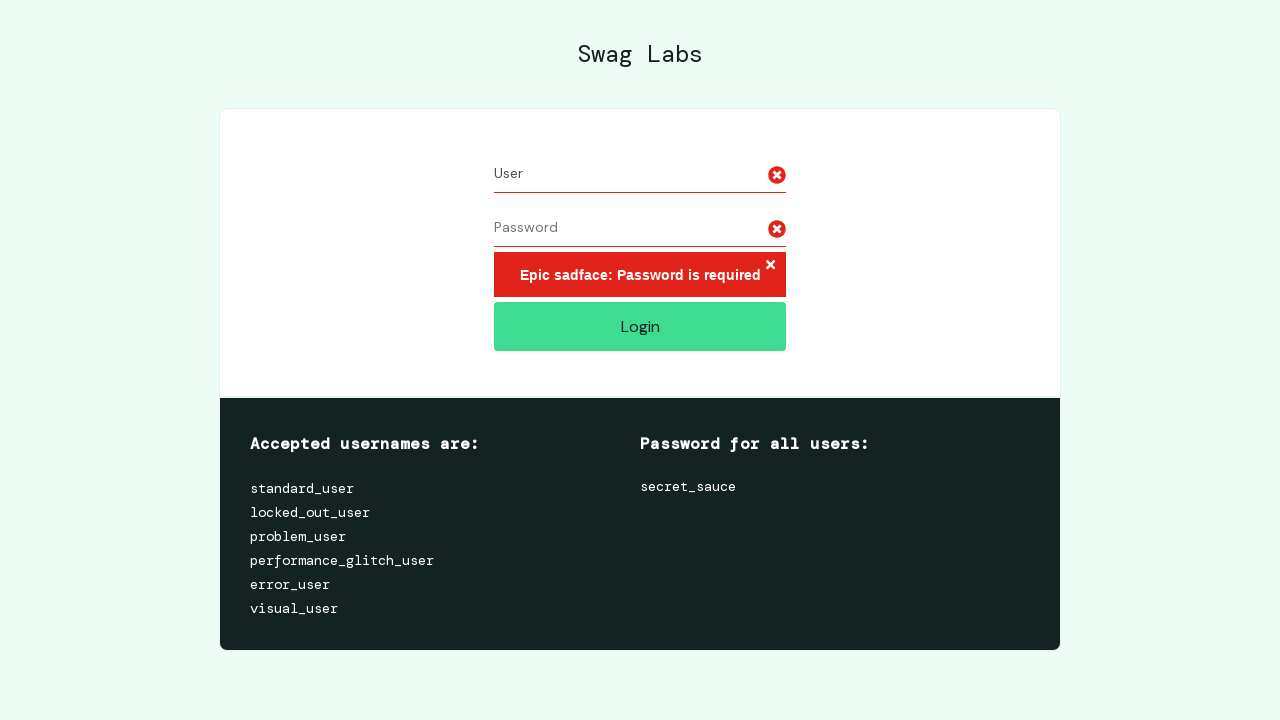

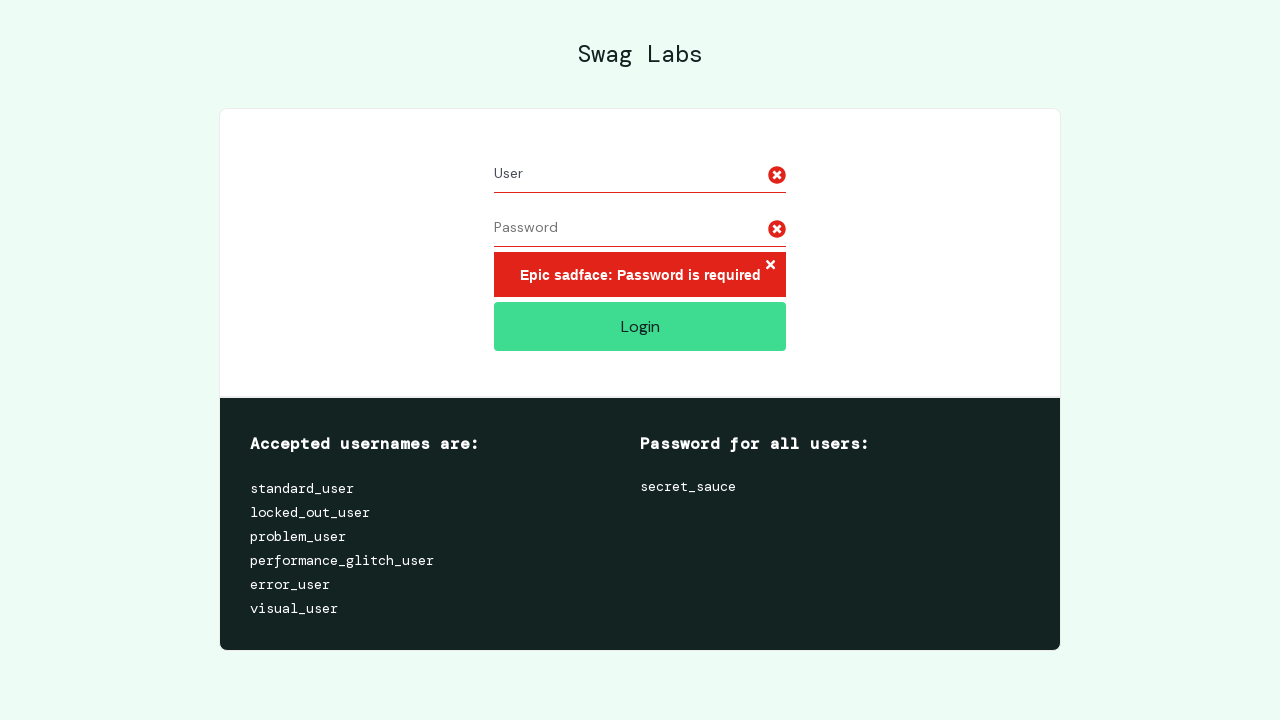